Tests form filling functionality on a UI testing playground by entering a username and password into the sample app form and clicking the login button.

Starting URL: http://uitestingplayground.com/sampleapp

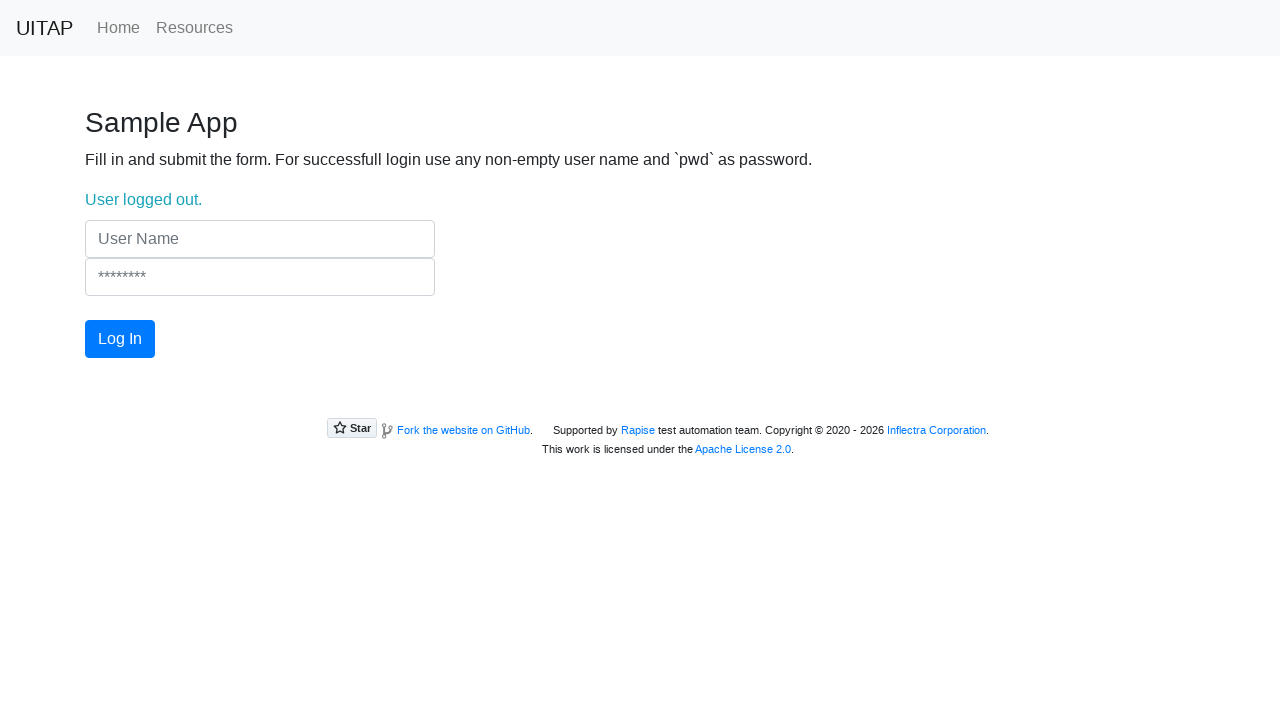

Filled username field with 'TestLogin' on [name='UserName']
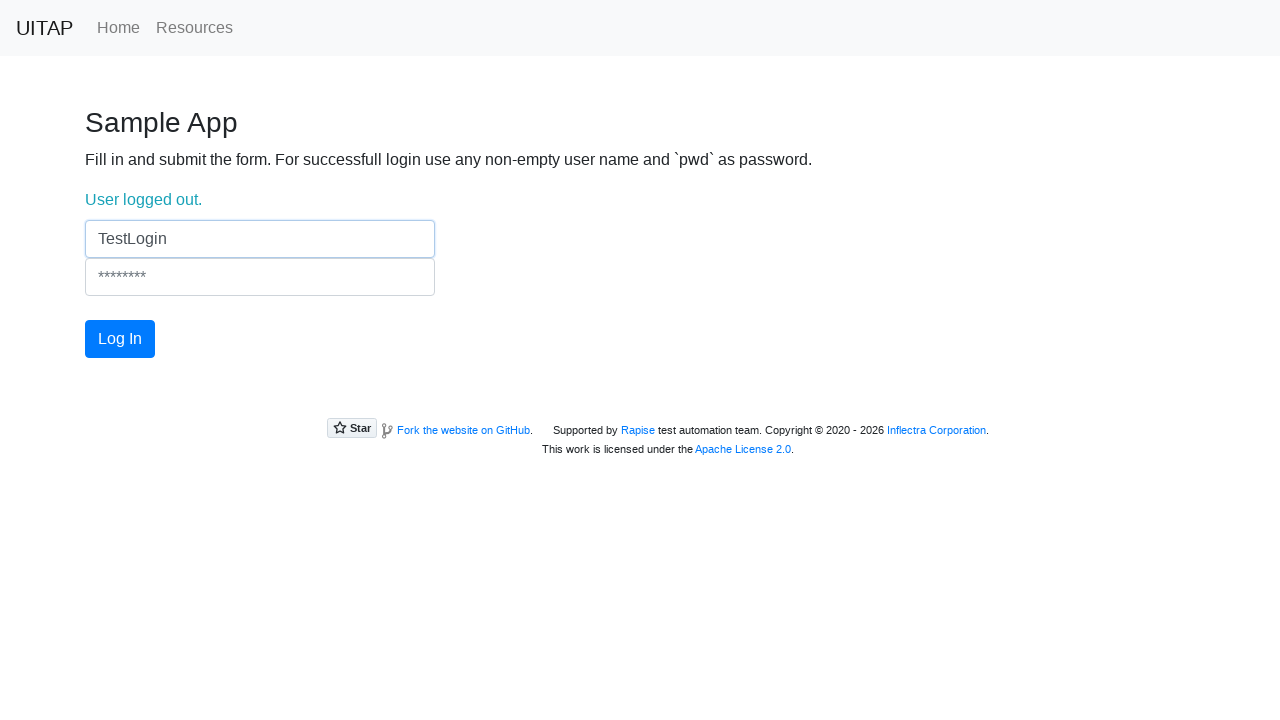

Filled password field with 'pwd' on [name='Password']
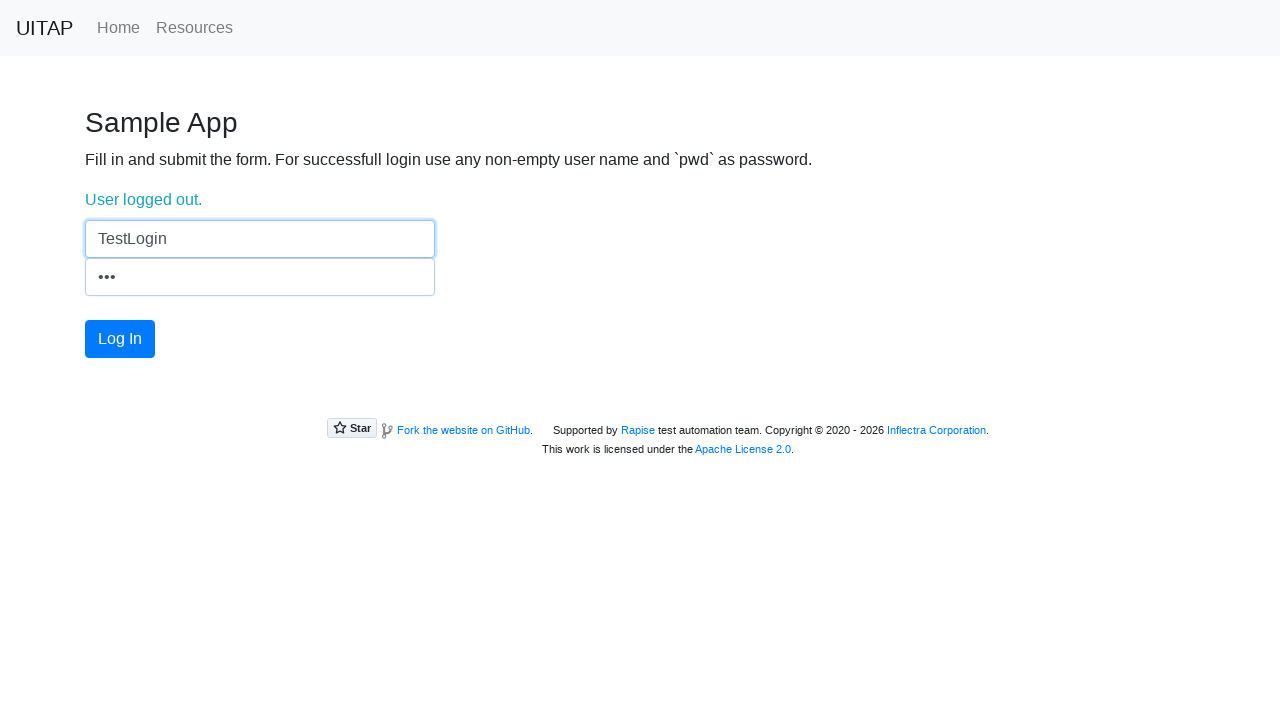

Clicked the Log In button at (120, 339) on text=Log In
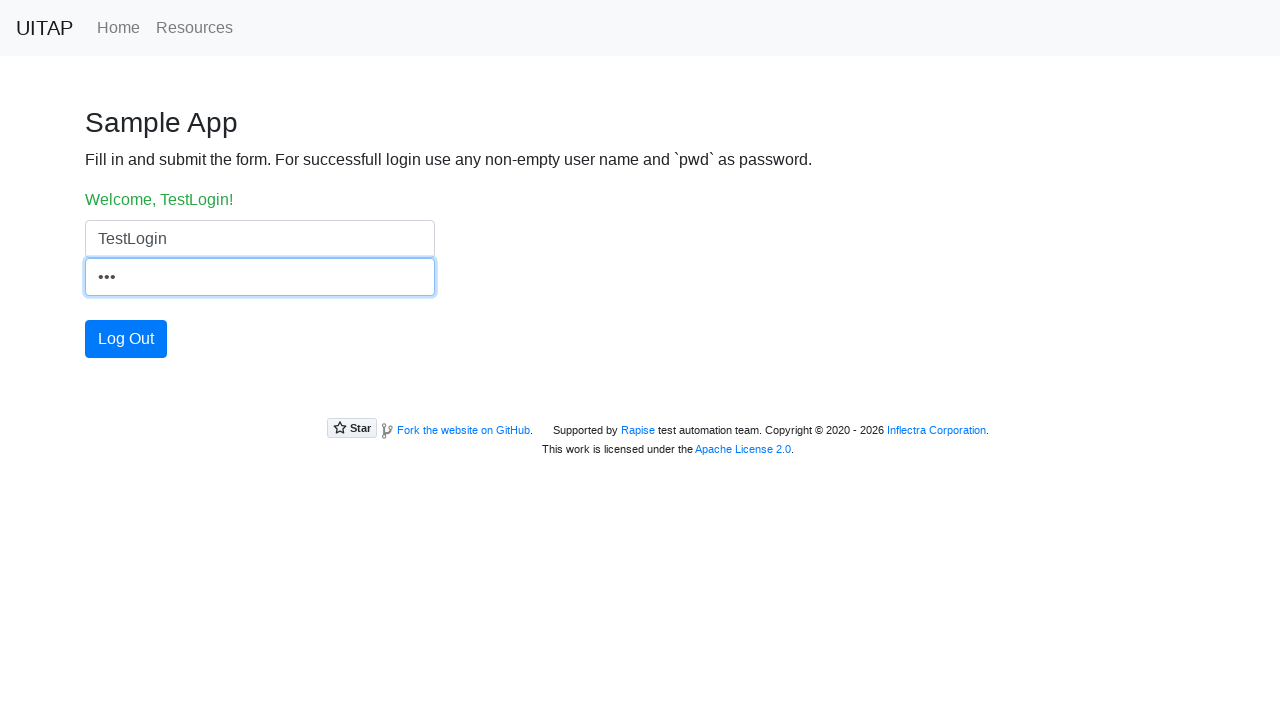

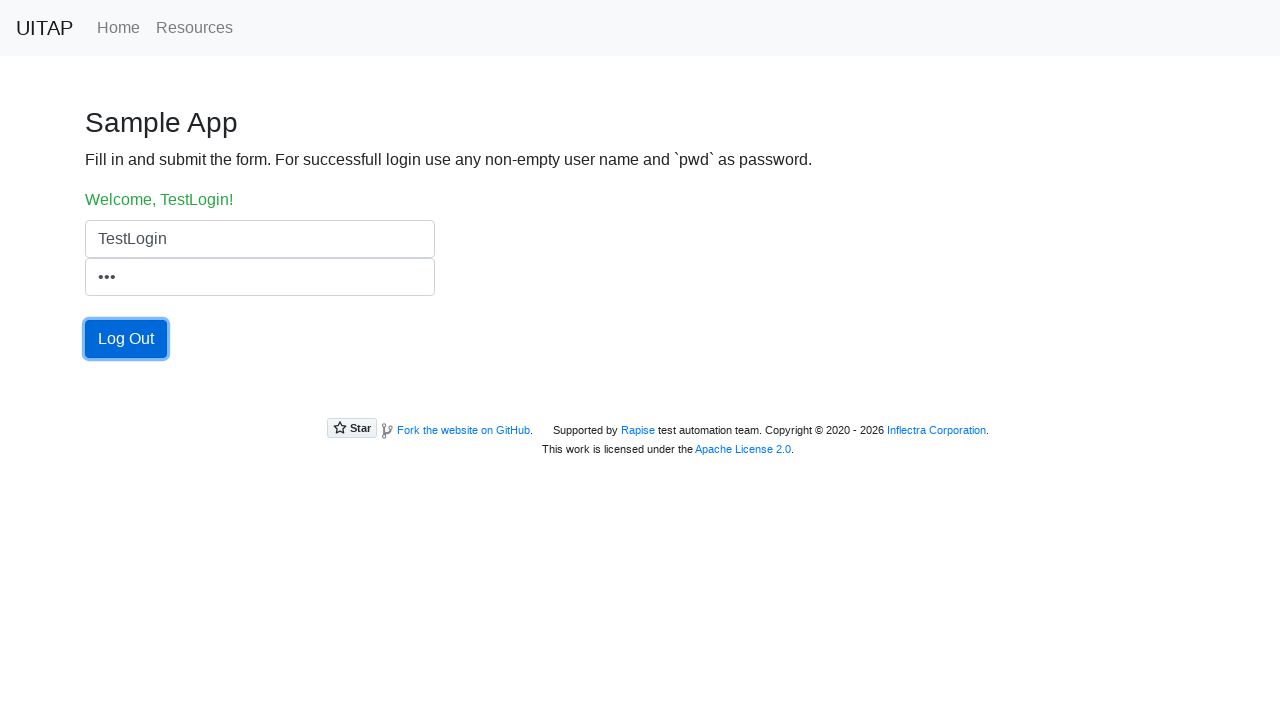